Tests disappearing elements page by checking for the presence of navigation links including the Gallery link

Starting URL: http://the-internet.herokuapp.com/disappearing_elements

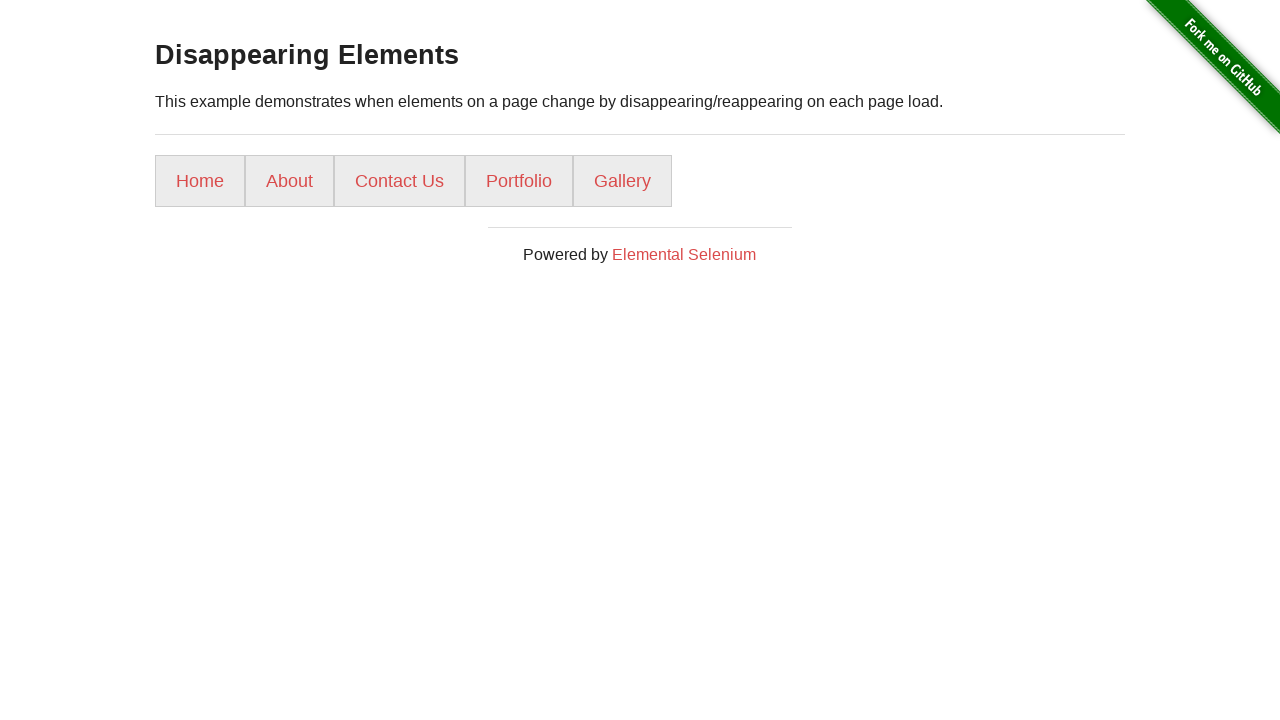

Waited for navigation links to load
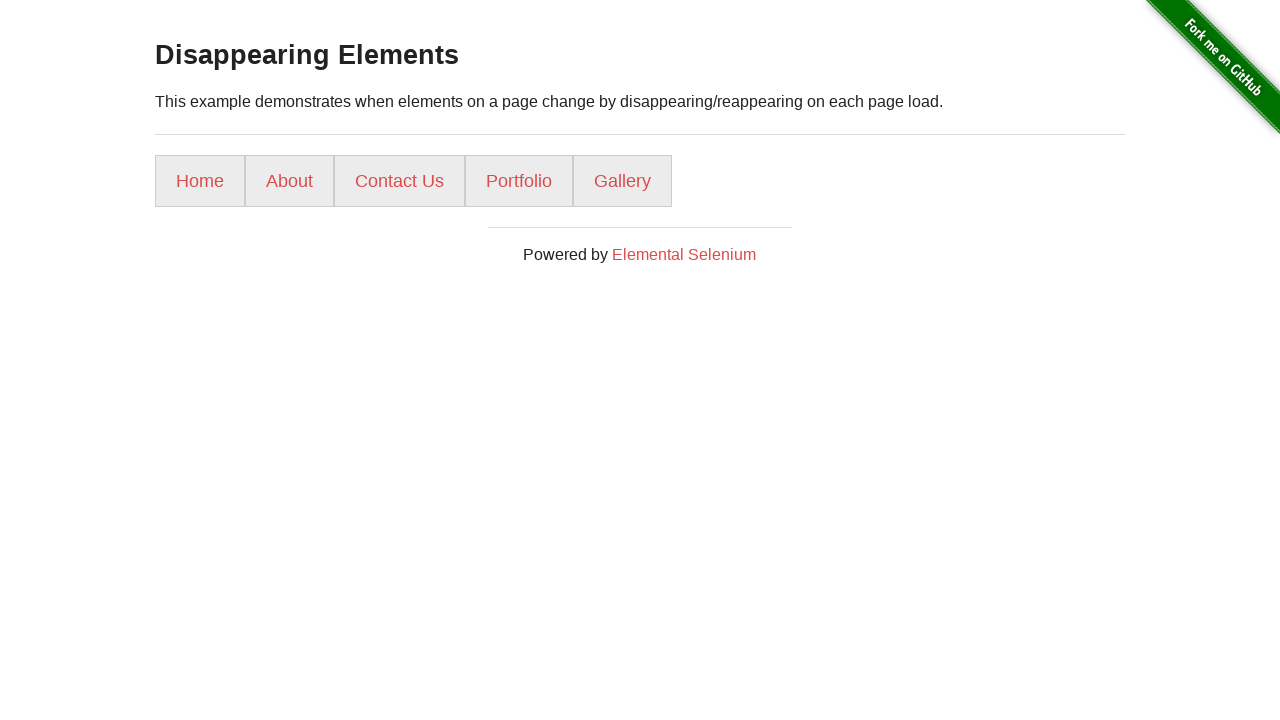

Located Gallery link element
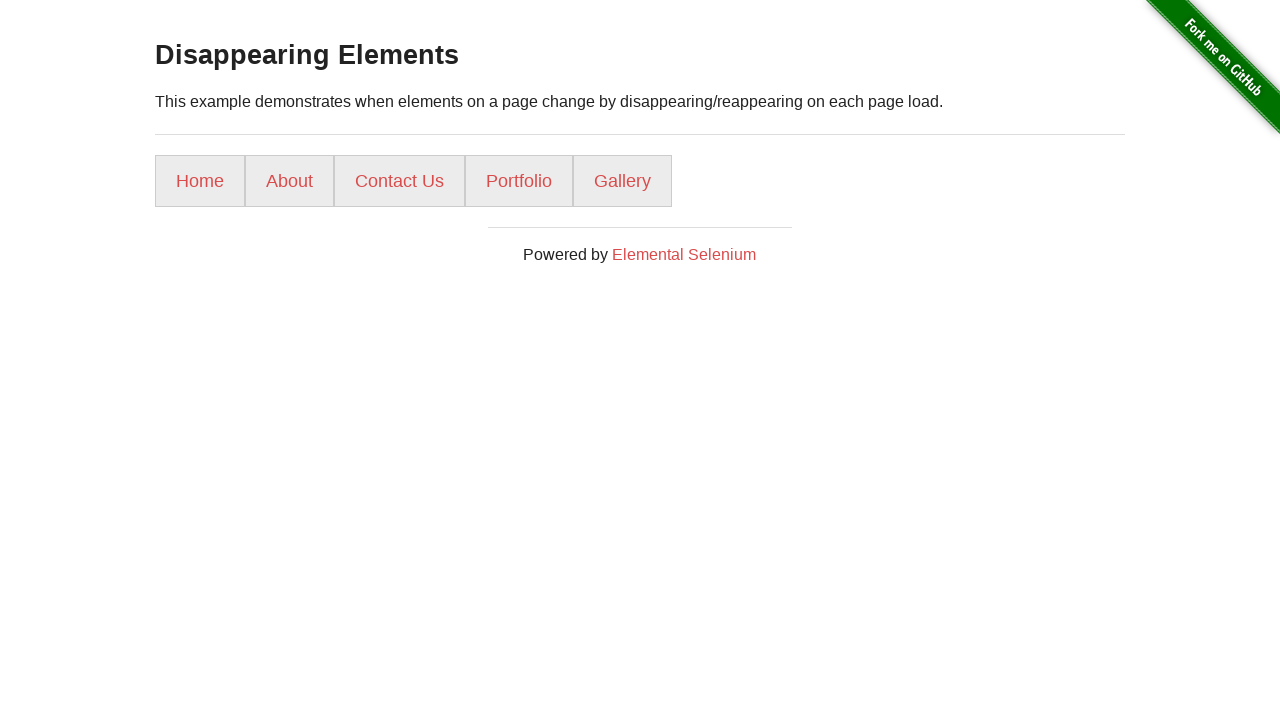

Clicked Gallery link at (622, 181) on li:has-text('Gallery')
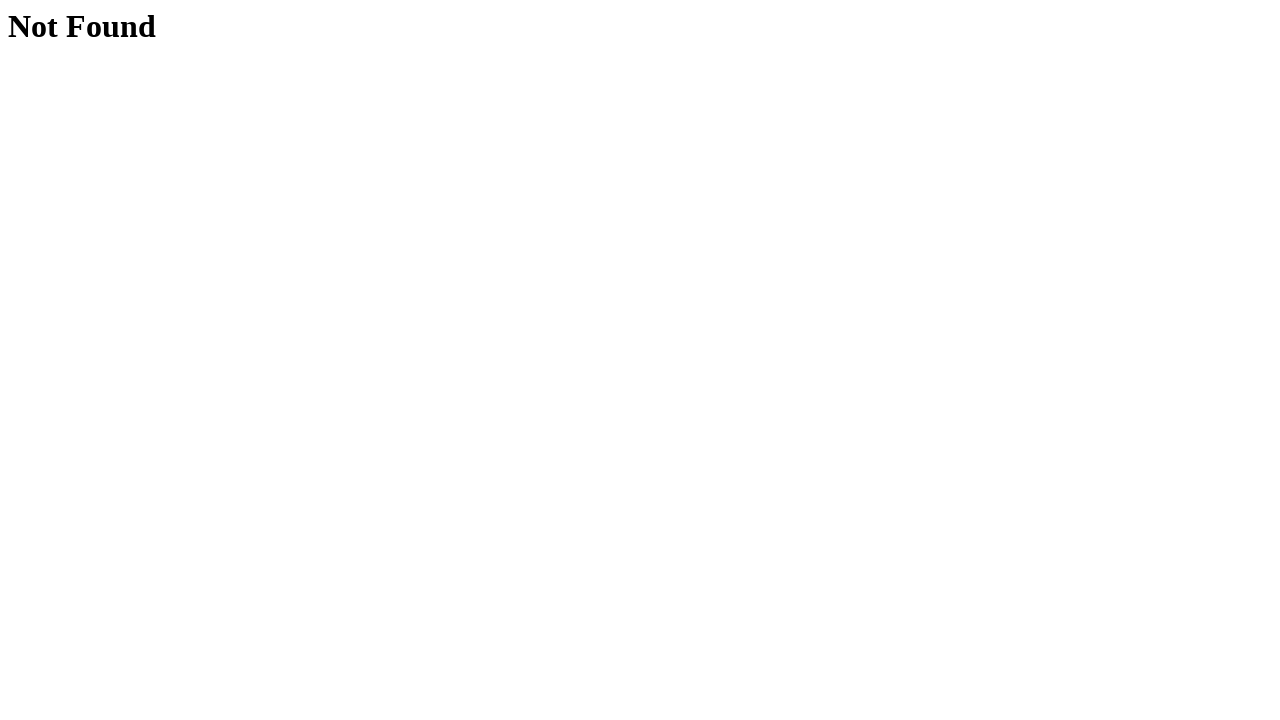

Gallery page loaded with heading element present
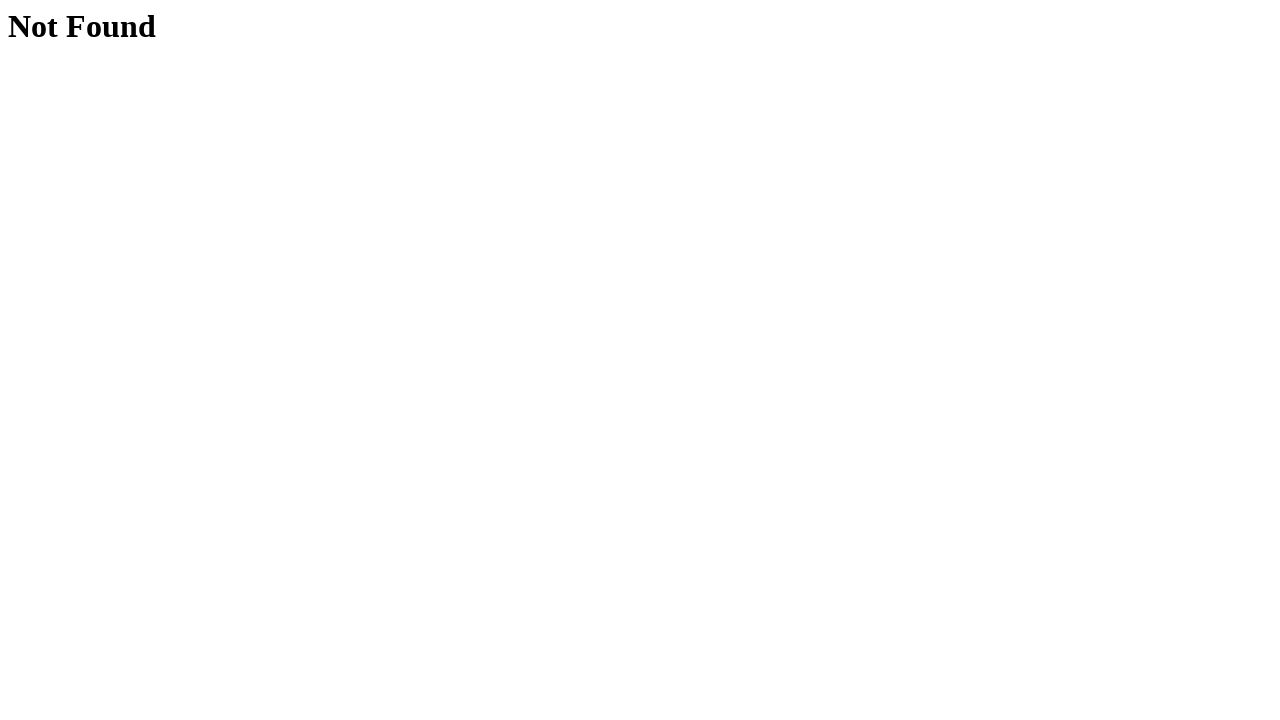

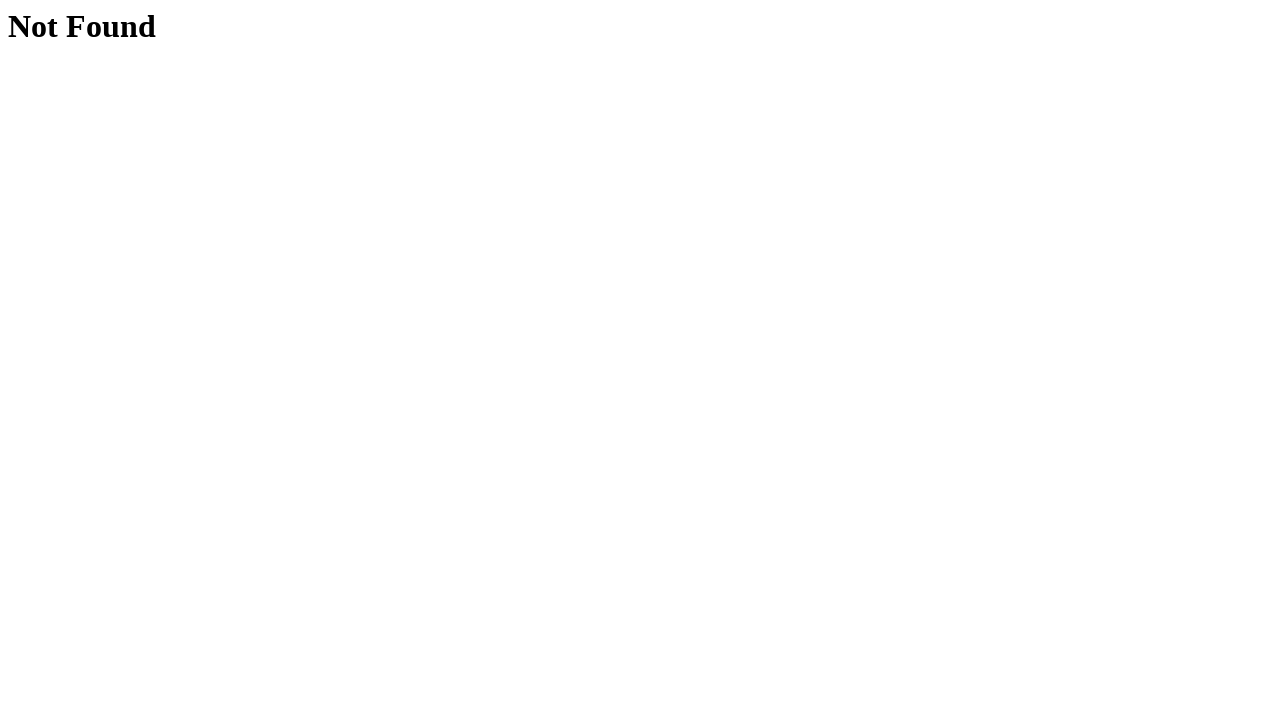